Adds people via localStorage and verifies they are displayed in the list

Starting URL: https://tc-1-final-parte1.vercel.app/tabelaCadastro.html

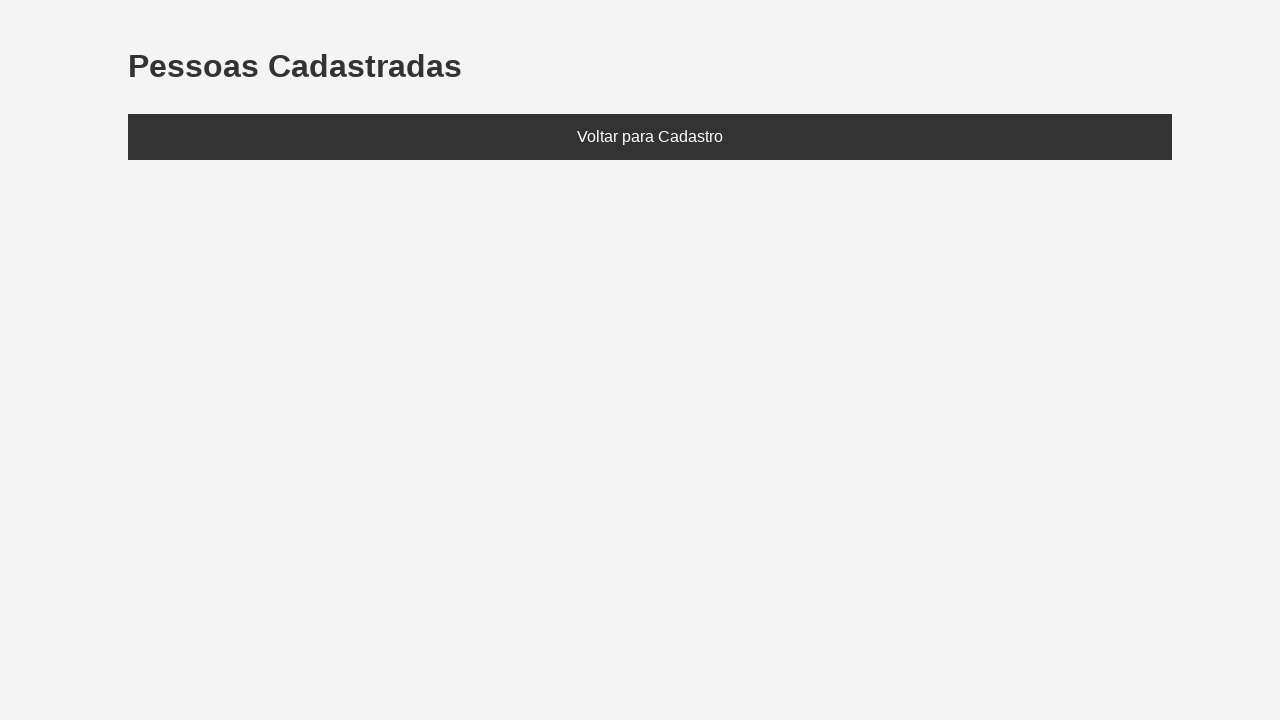

Set localStorage with two people: João (25) and Maria (30)
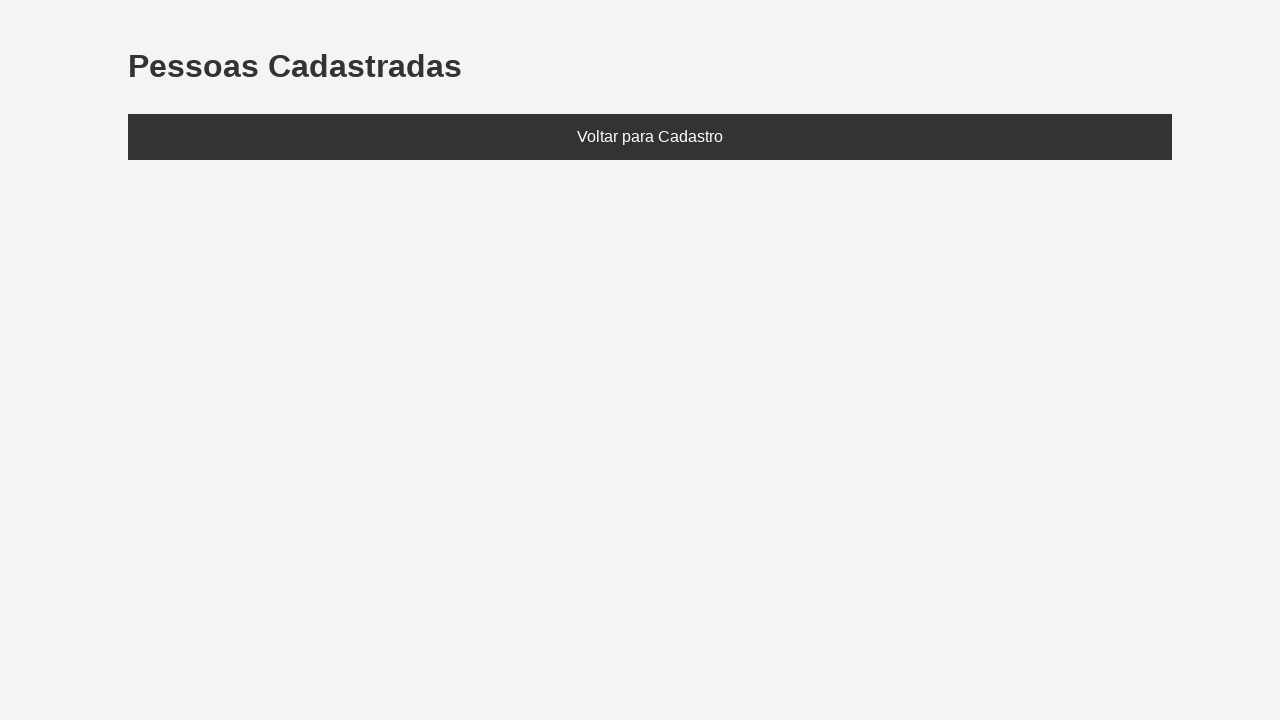

Reloaded page to load data from localStorage
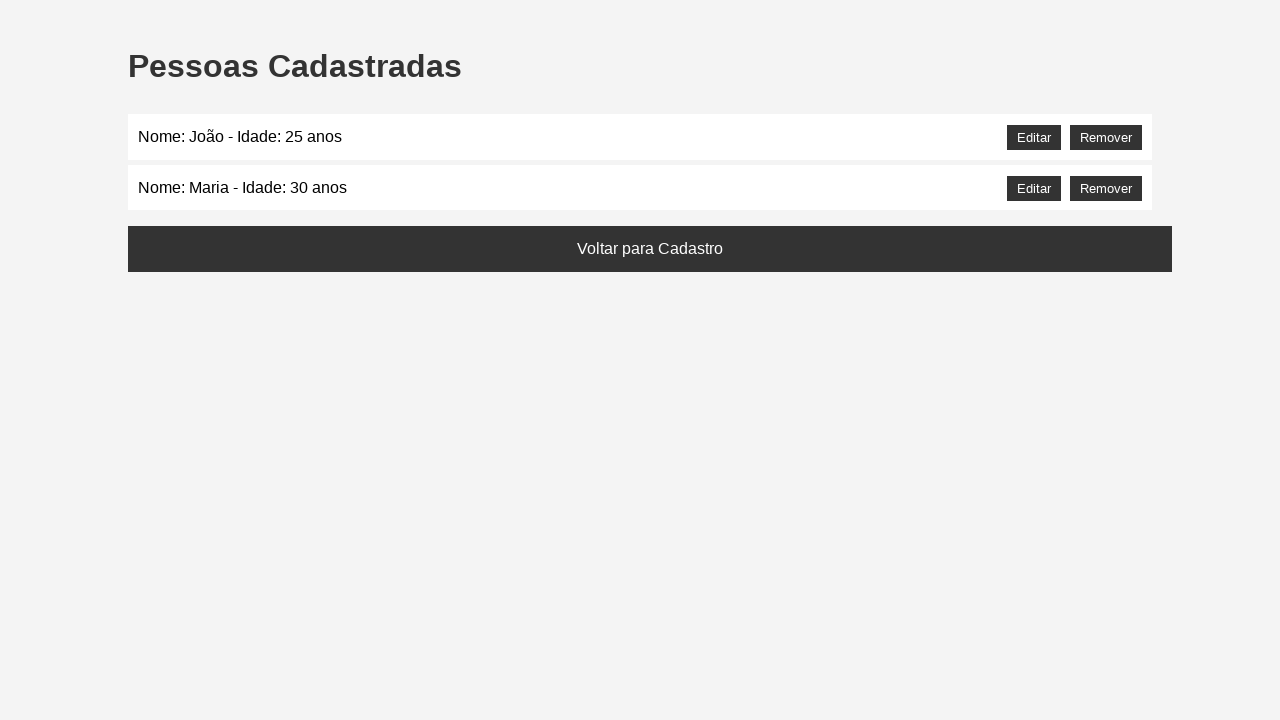

Retrieved text content from people list
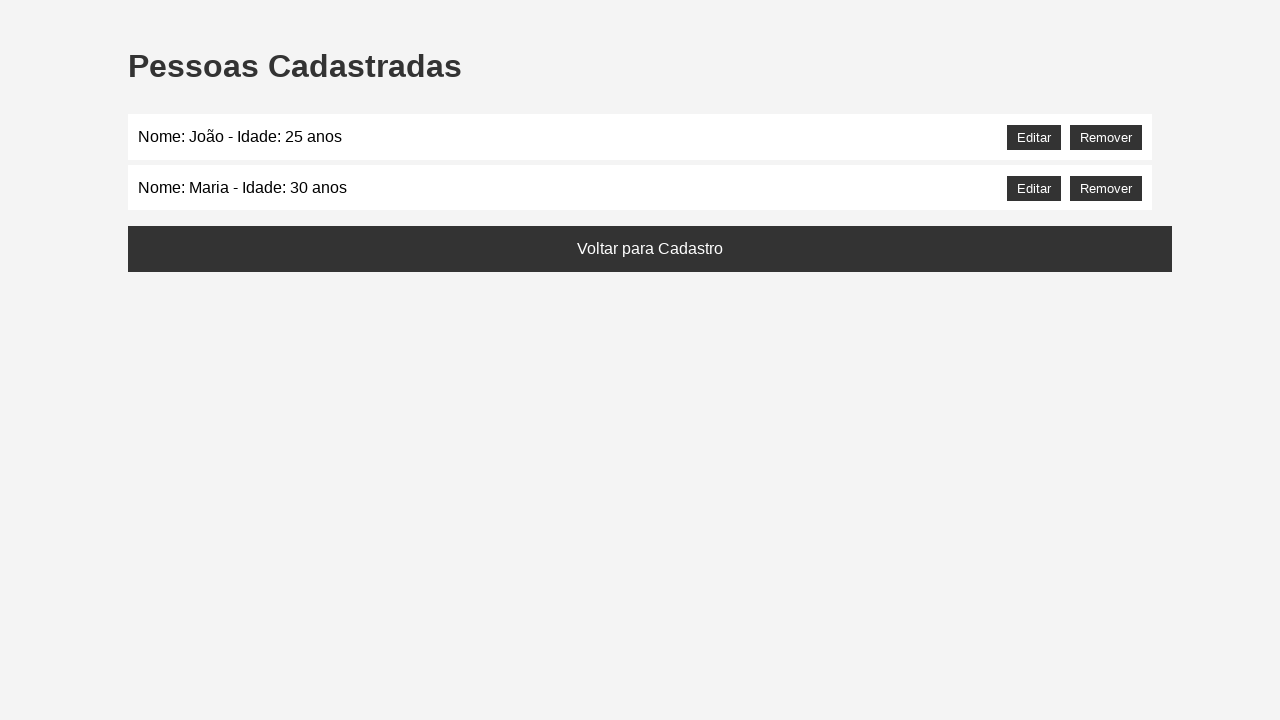

Verified that 'João' is displayed in the list
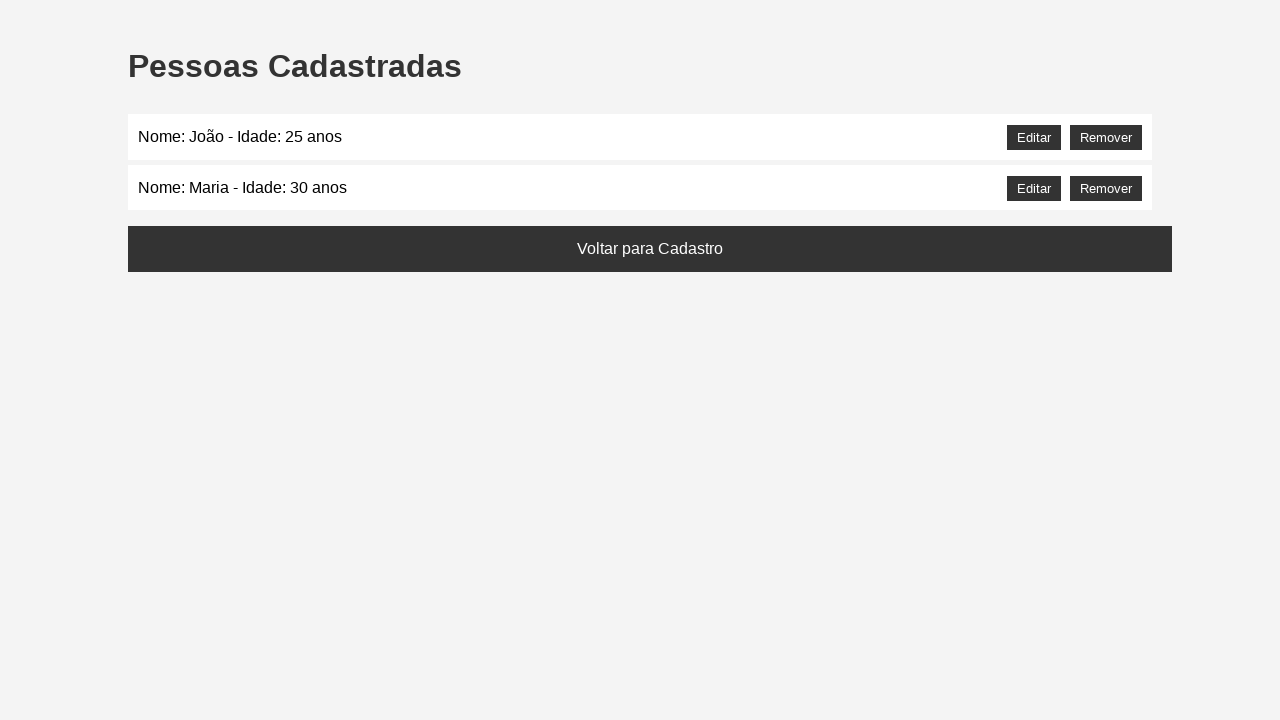

Verified that 'Maria' is displayed in the list
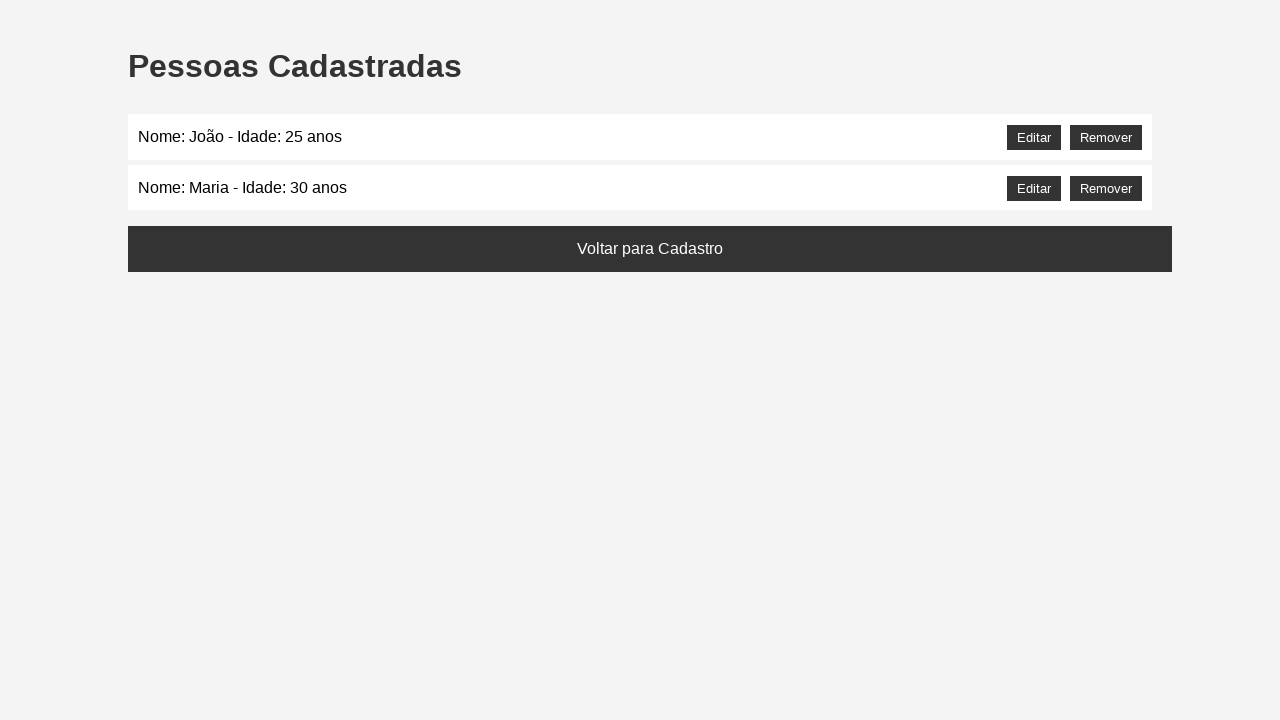

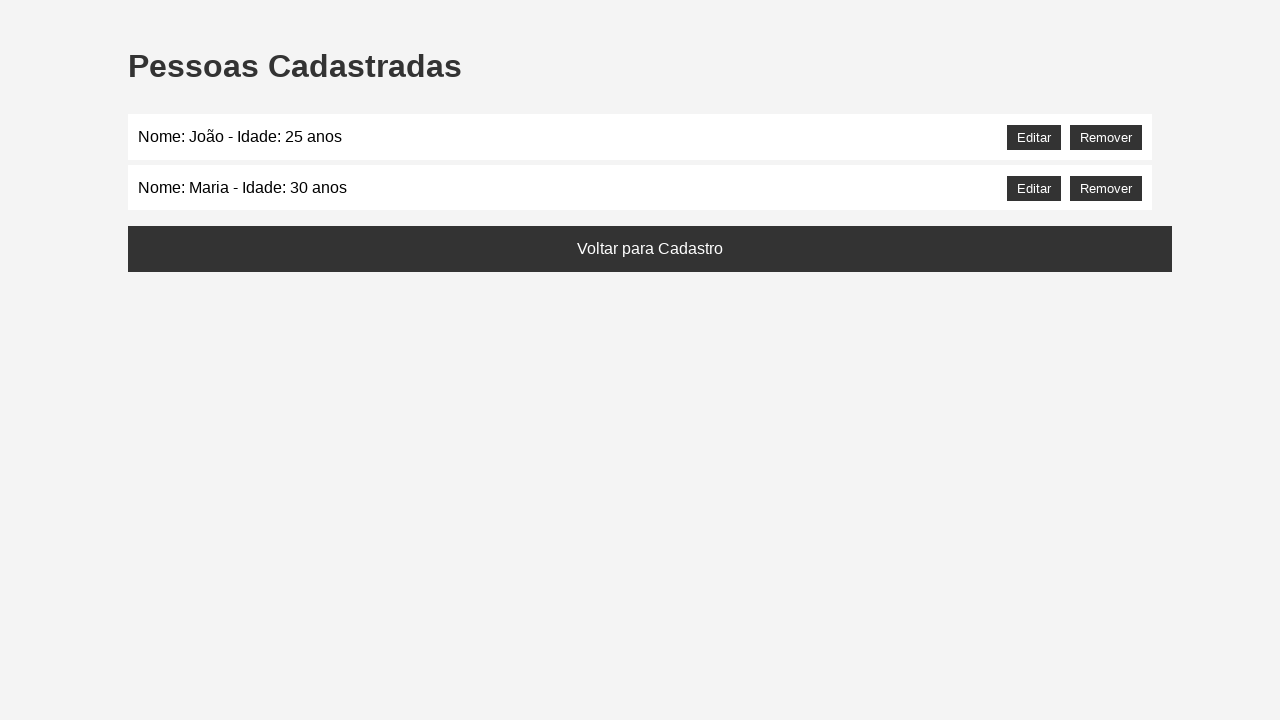